Tests jQuery UI dropdown selection using helper method to select "Faster" from speed menu and "9" from number menu

Starting URL: https://jqueryui.com/resources/demos/selectmenu/default.html

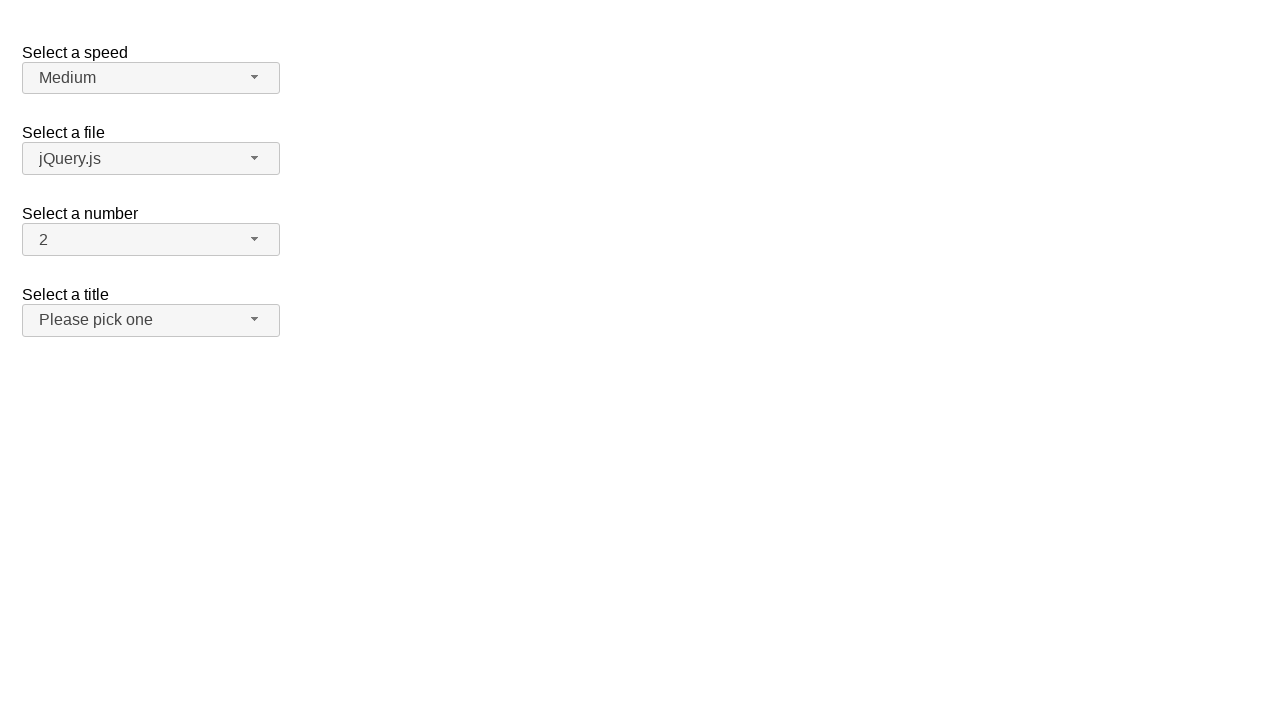

Clicked speed dropdown button at (151, 78) on span#speed-button
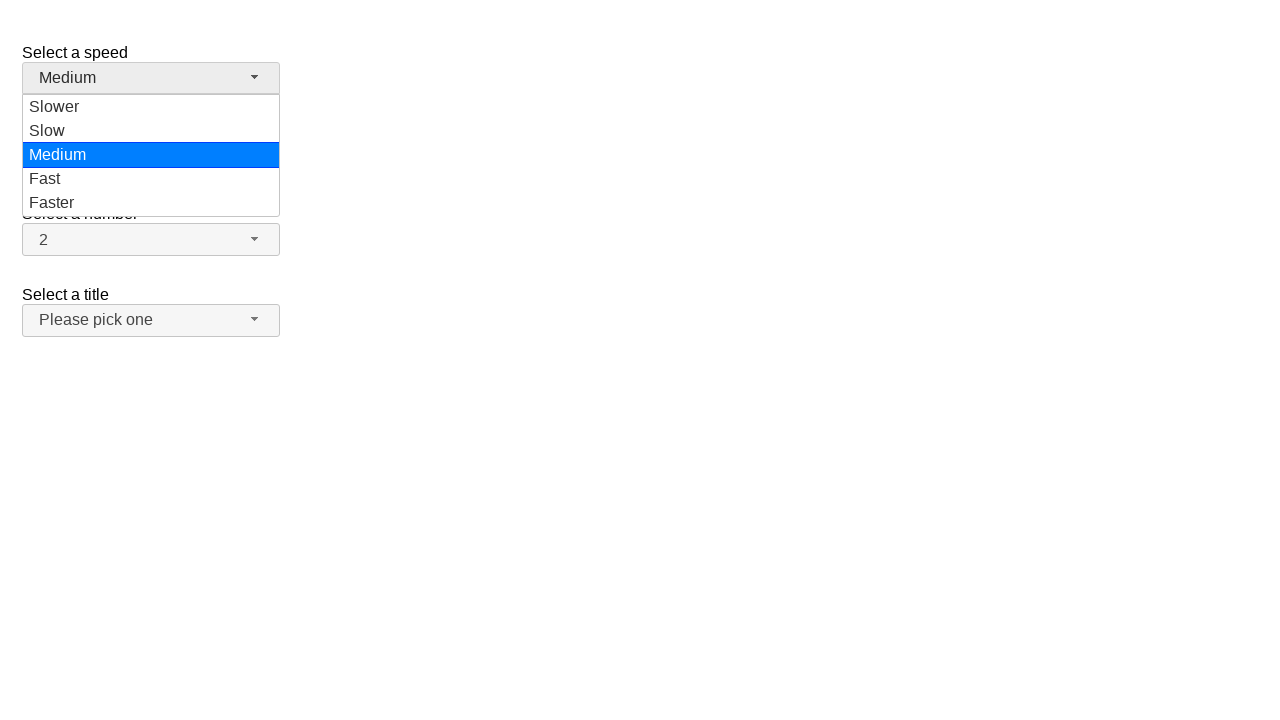

Speed menu dropdown appeared
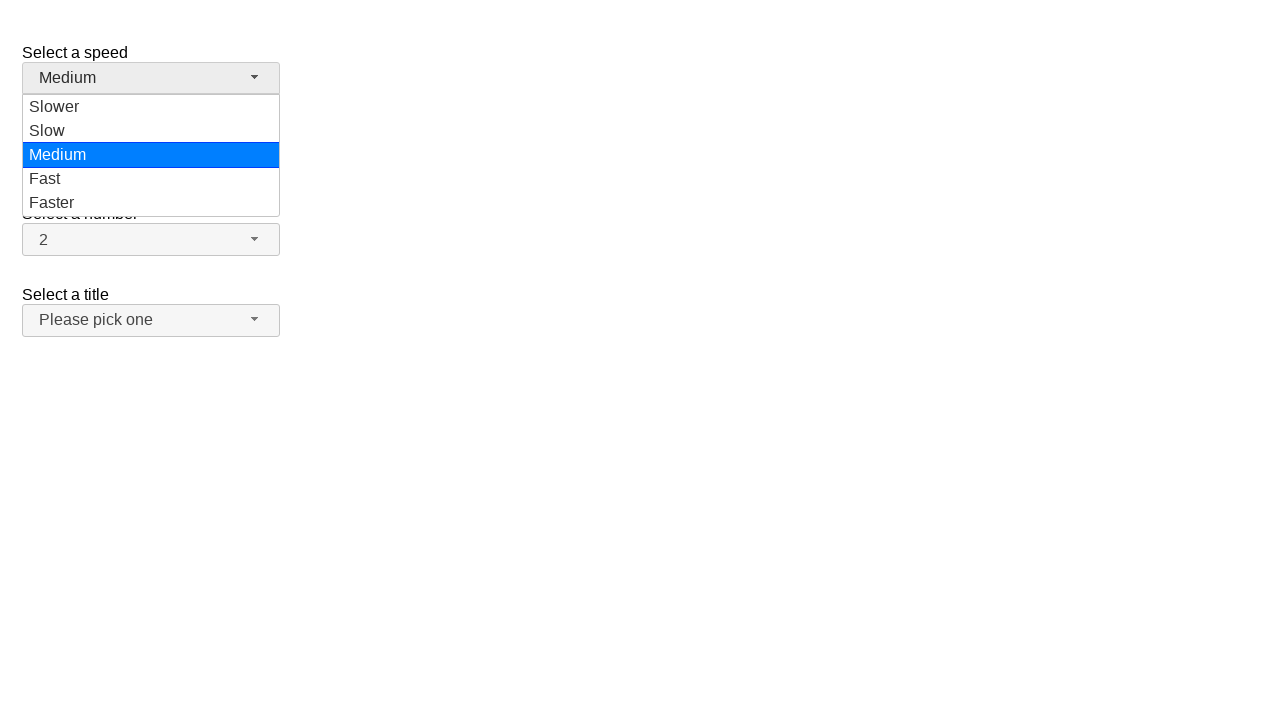

Selected 'Faster' from speed menu at (151, 203) on ul#speed-menu div >> nth=4
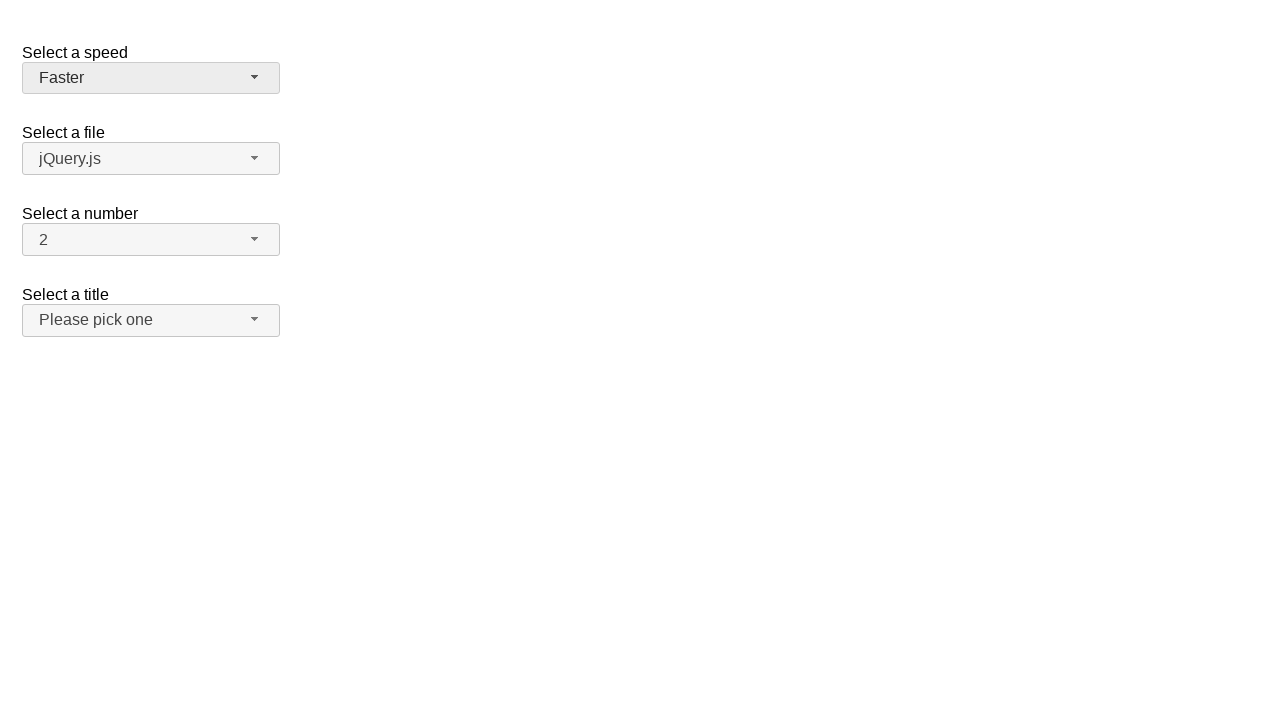

Clicked number dropdown button at (151, 240) on span#number-button
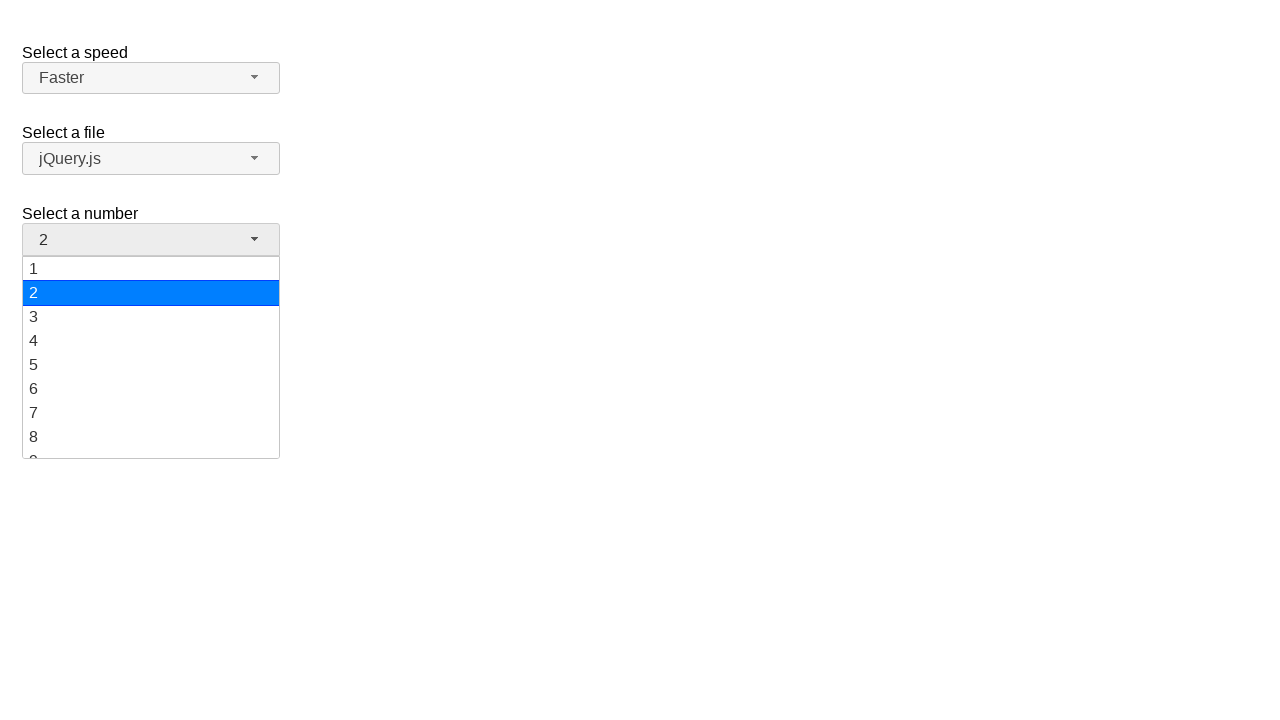

Number menu dropdown appeared
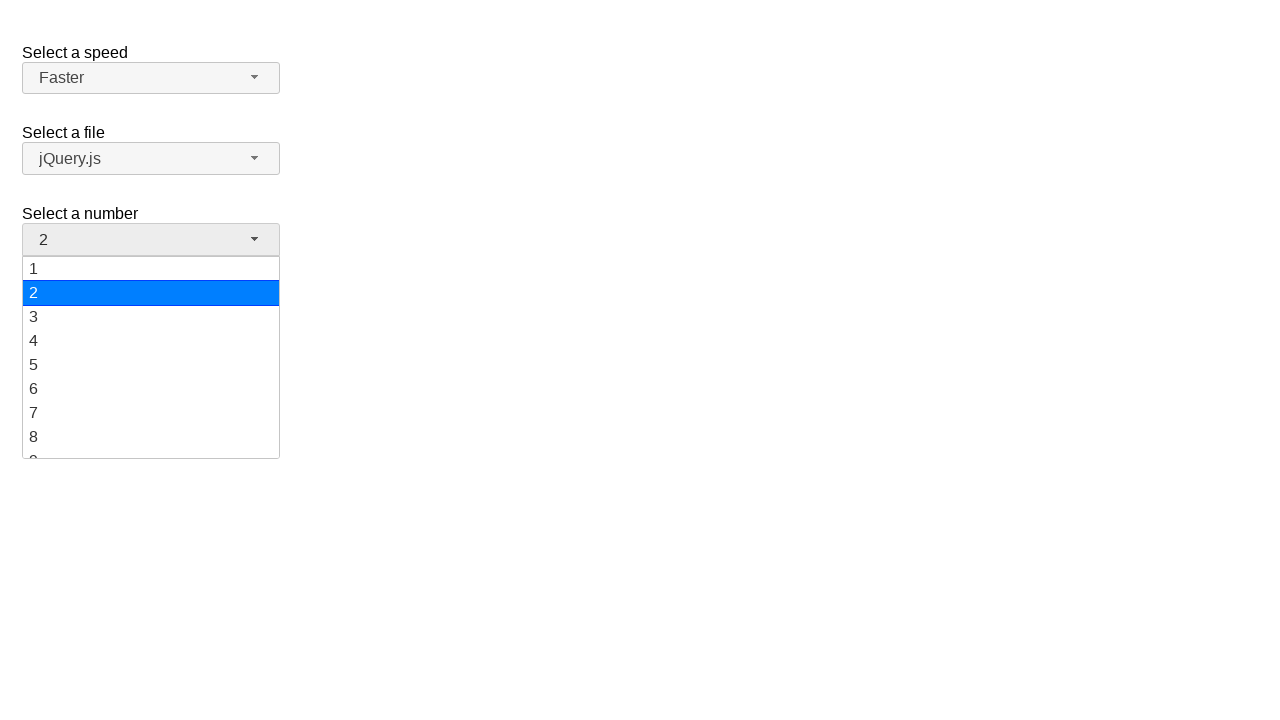

Selected '9' from number menu at (151, 446) on ul#number-menu div >> nth=8
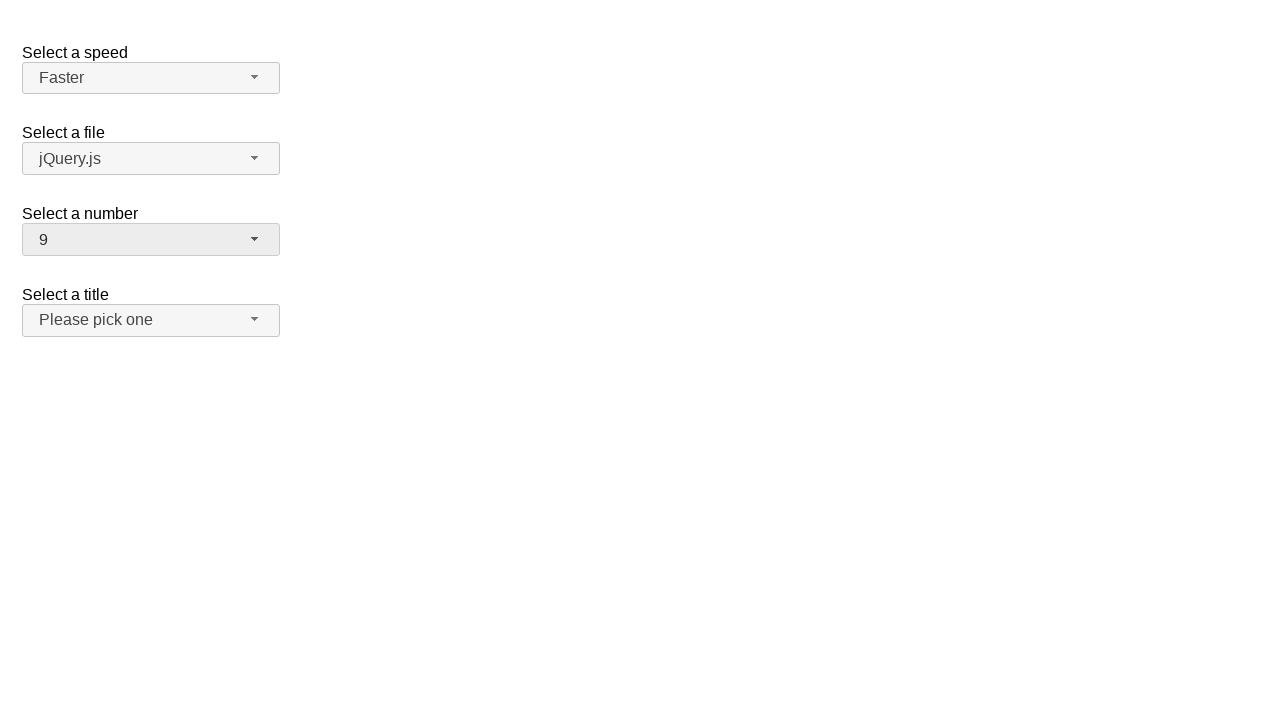

Verified speed selection is 'Faster'
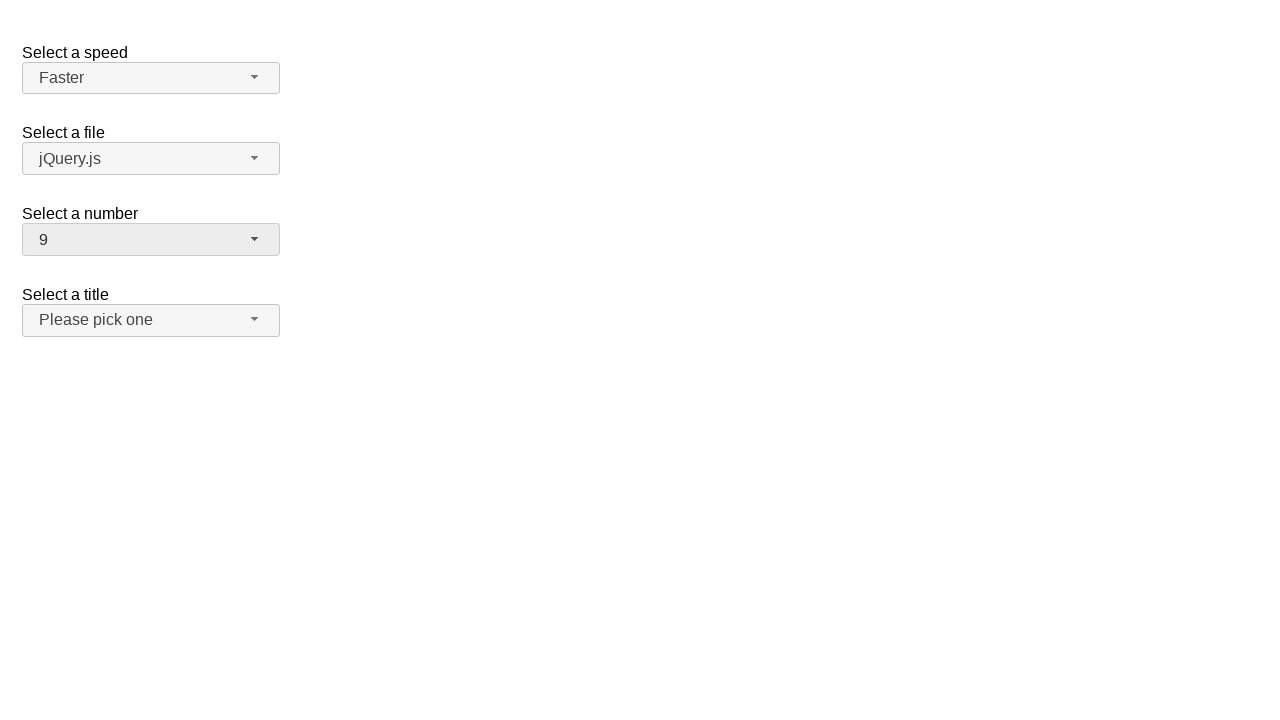

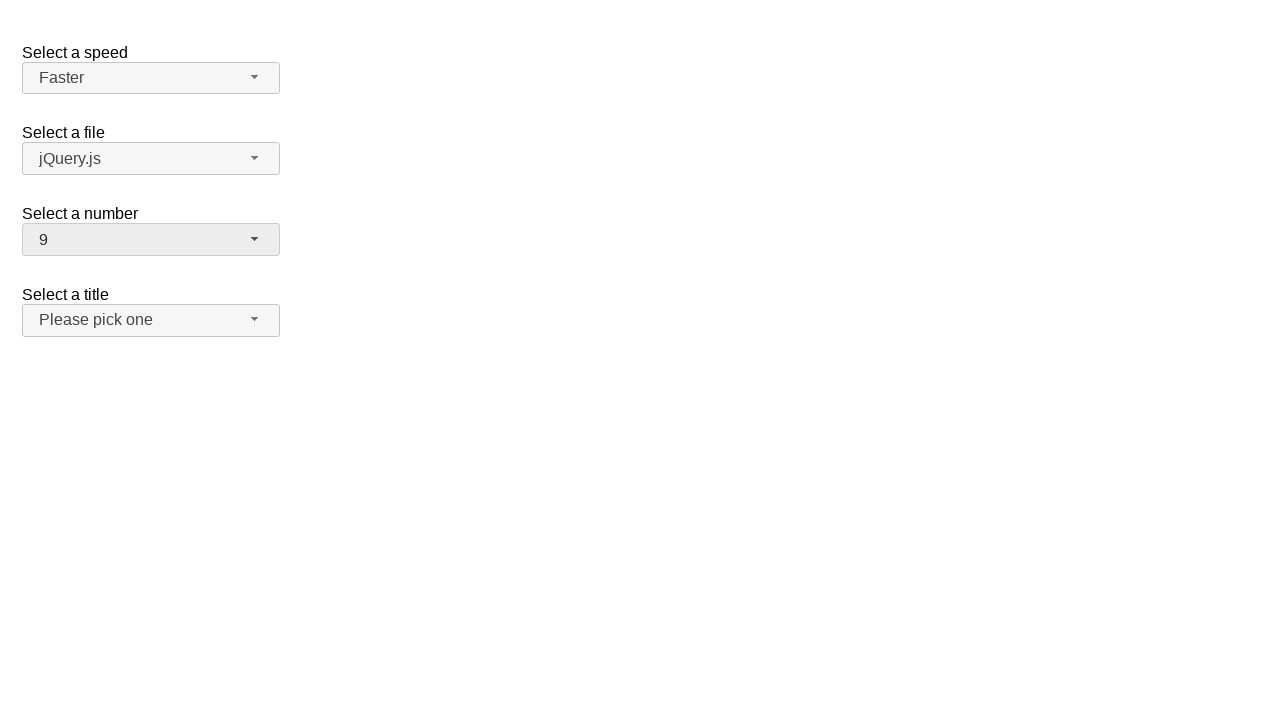